Tests alert functionality by entering a name in a text field, triggering an alert, and accepting it

Starting URL: https://rahulshettyacademy.com/AutomationPractice/

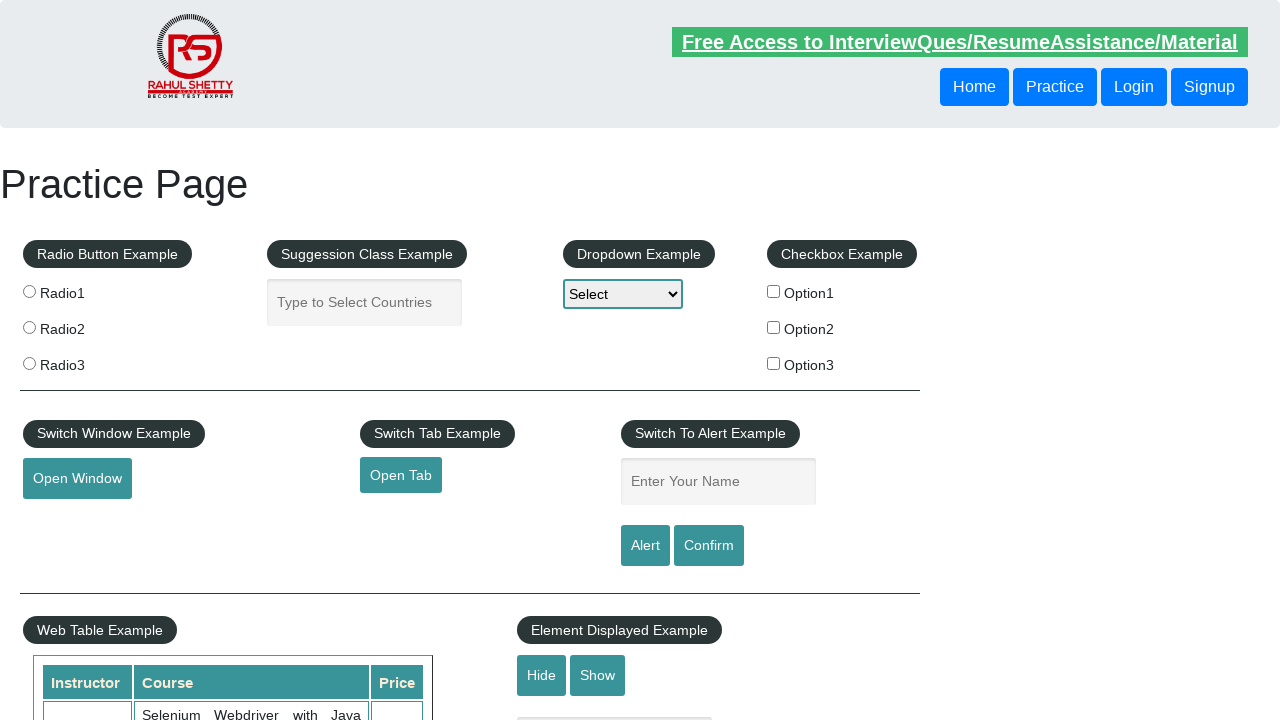

Entered 'Ranju' in the name text field on #name
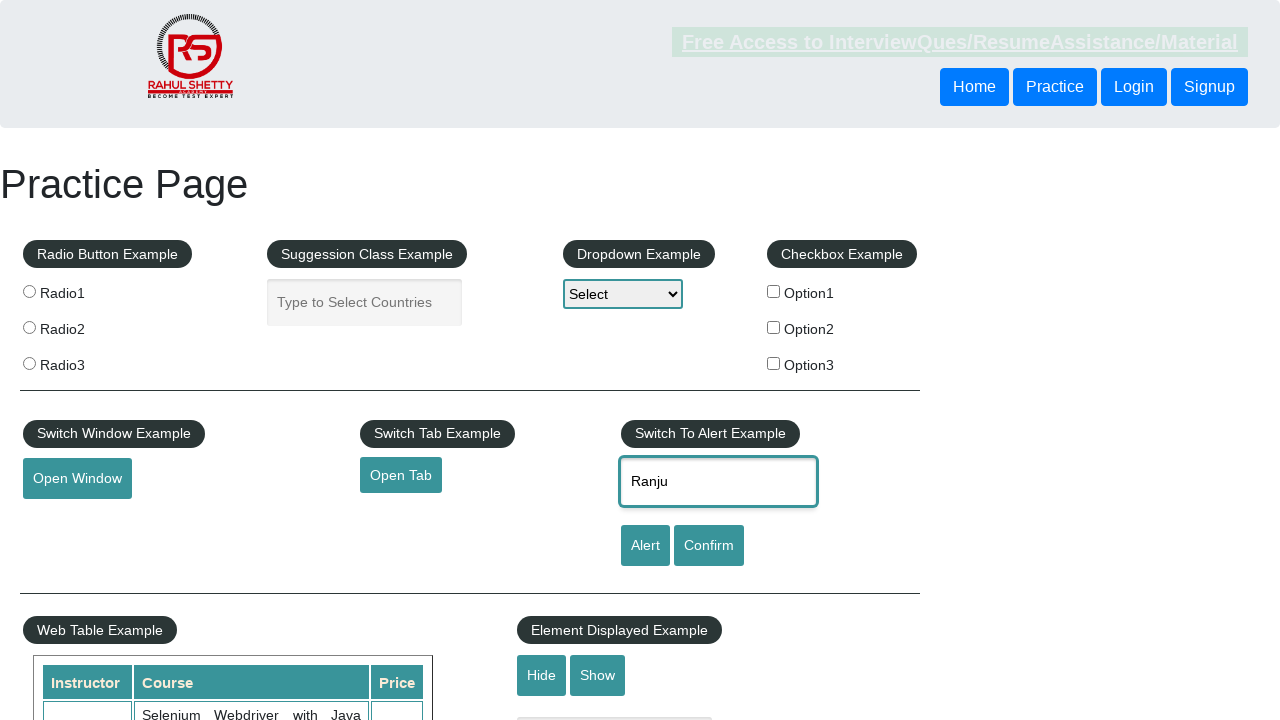

Clicked the alert button to trigger the alert at (645, 546) on #alertbtn
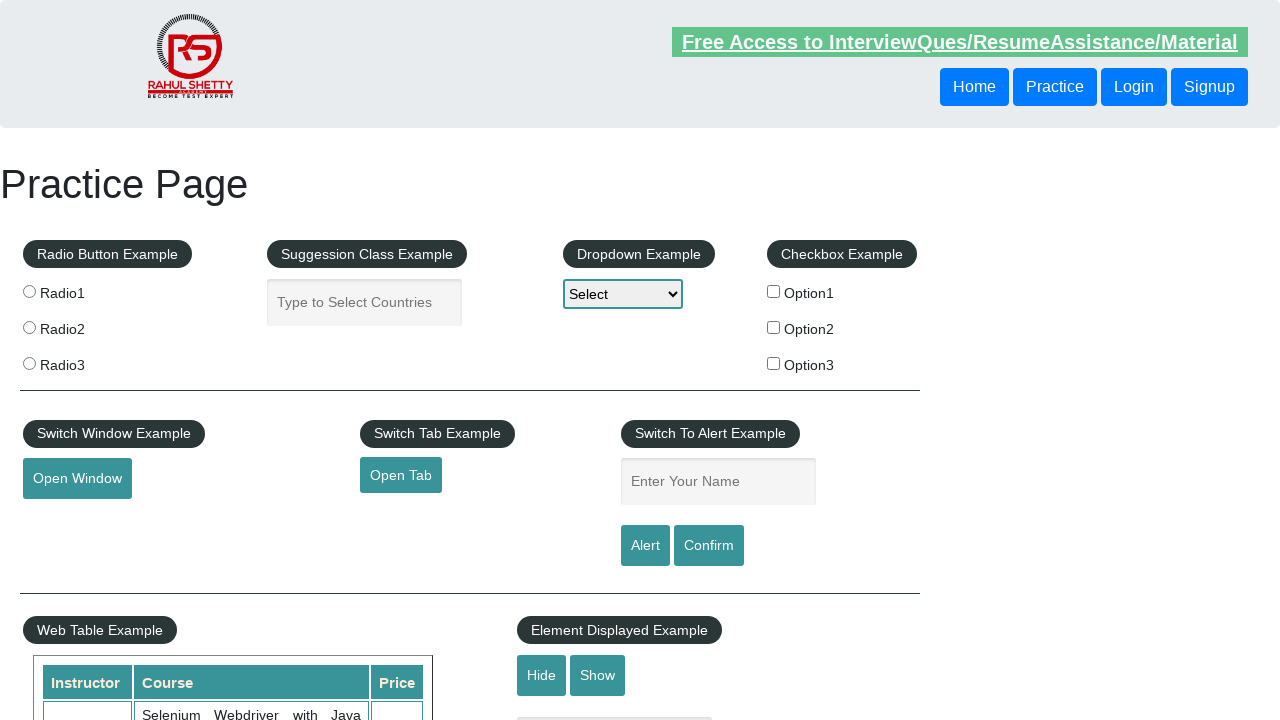

Set up dialog handler to accept the alert
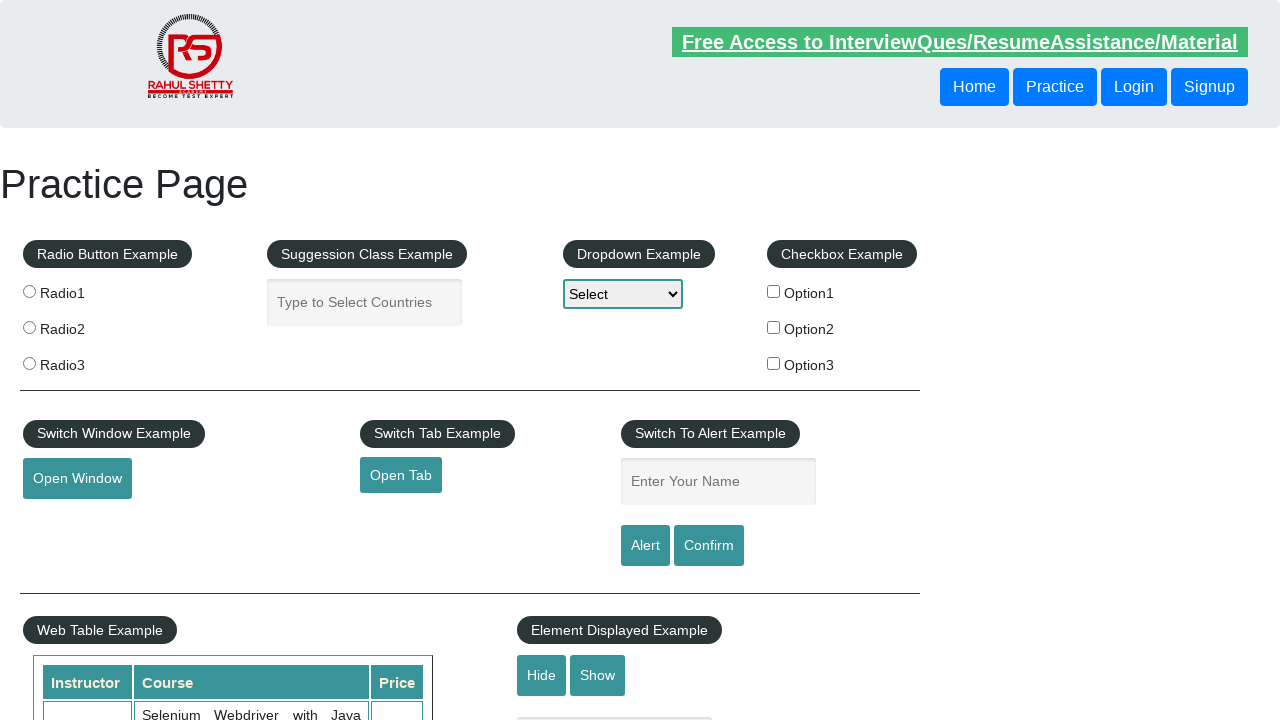

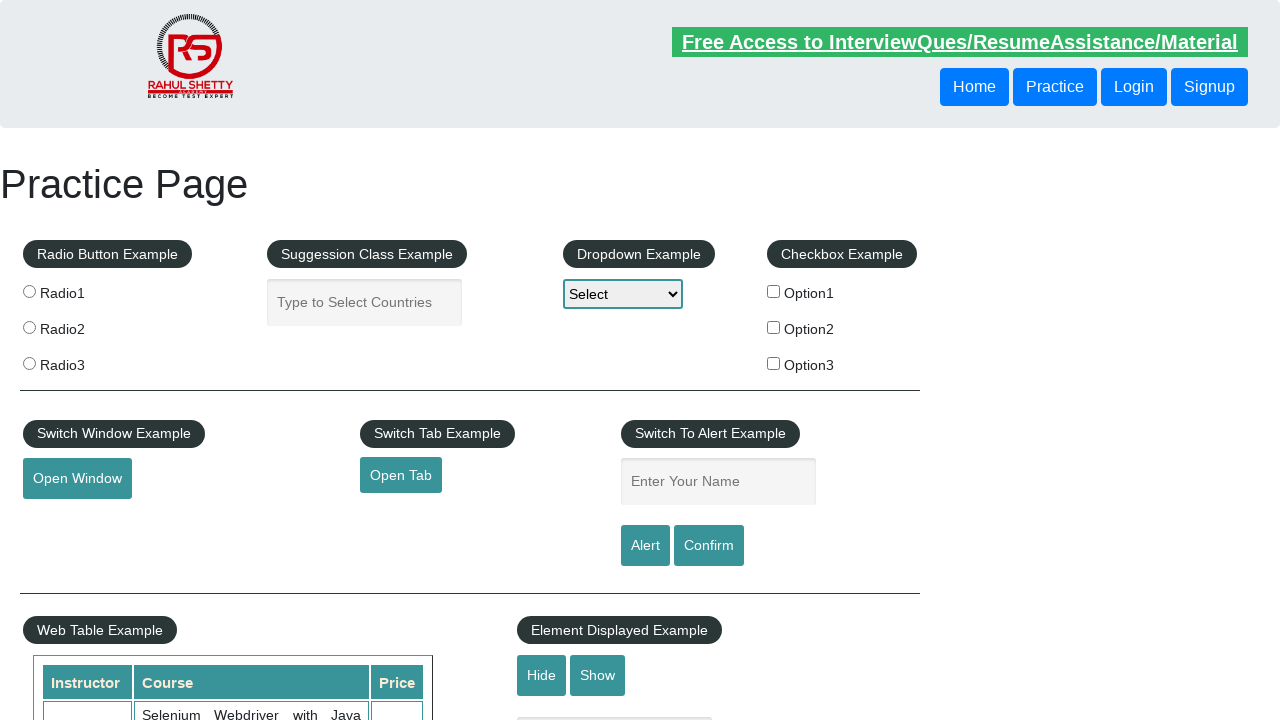